Tests dynamic loading by clicking a start button and waiting for text to appear after loading completes

Starting URL: https://the-internet.herokuapp.com/dynamic_loading/2

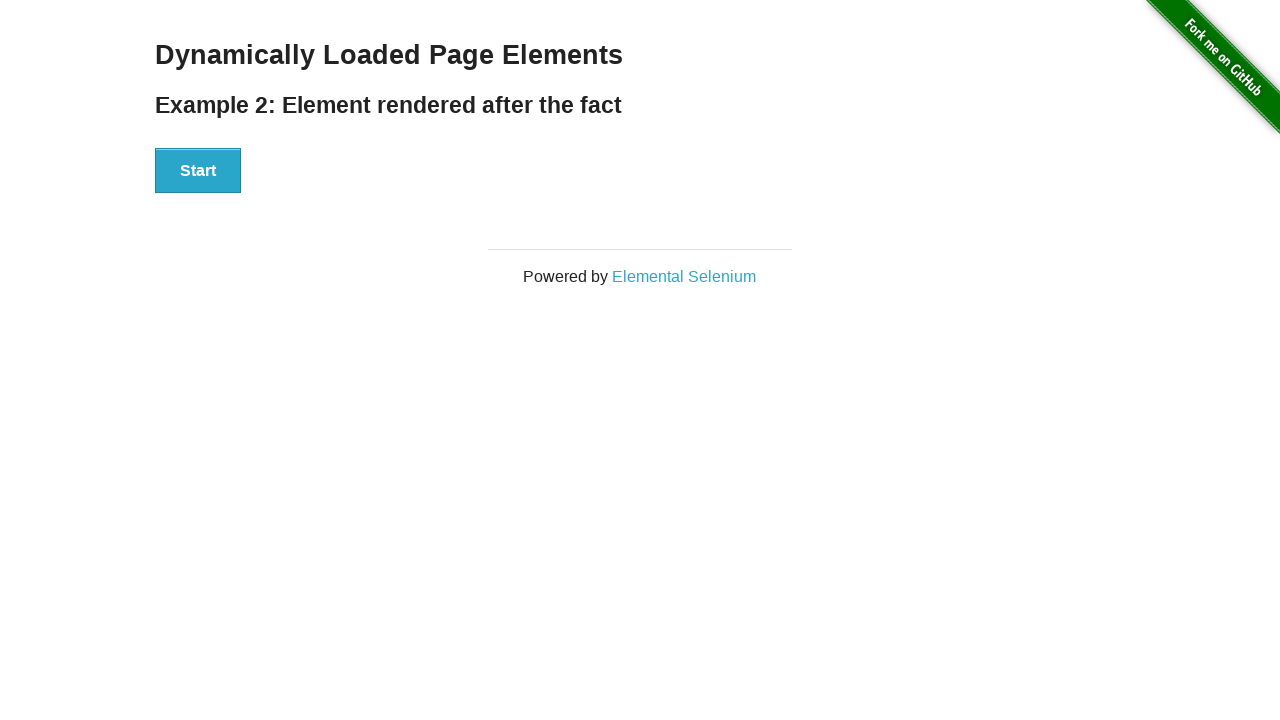

Clicked Start button to trigger dynamic loading at (198, 171) on xpath=//button[text()='Start']
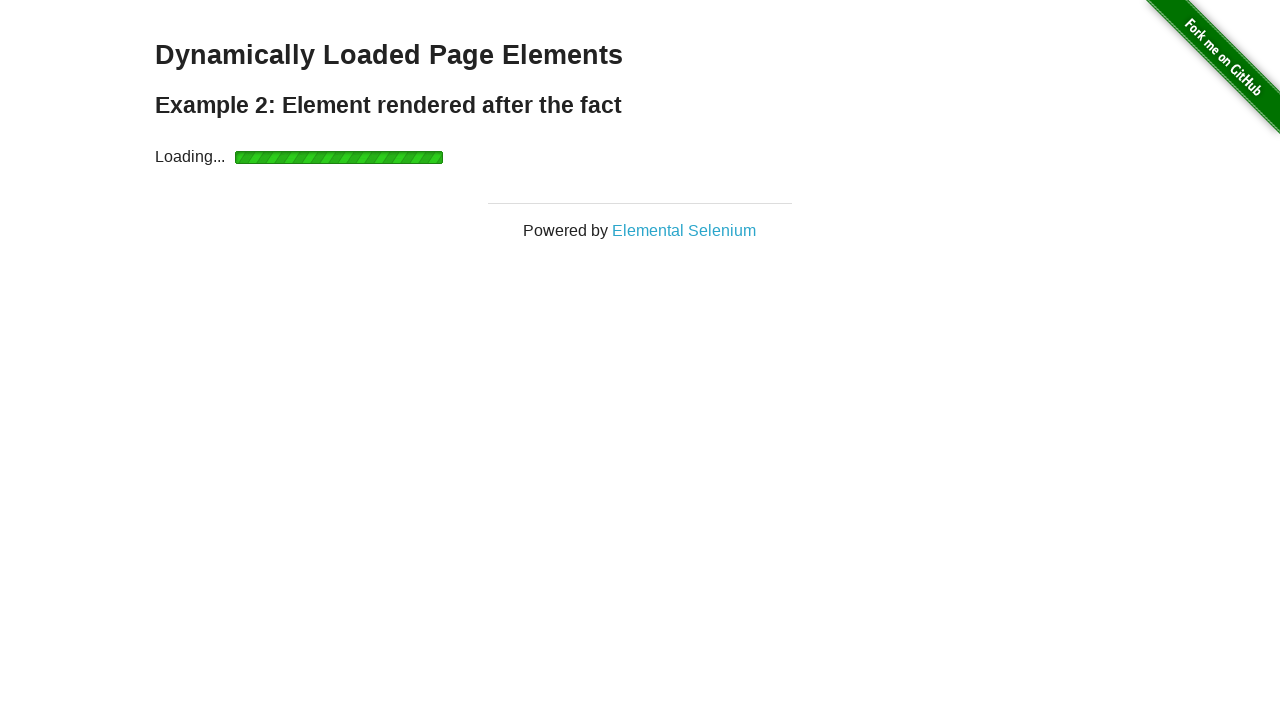

Waited for dynamically loaded text to appear
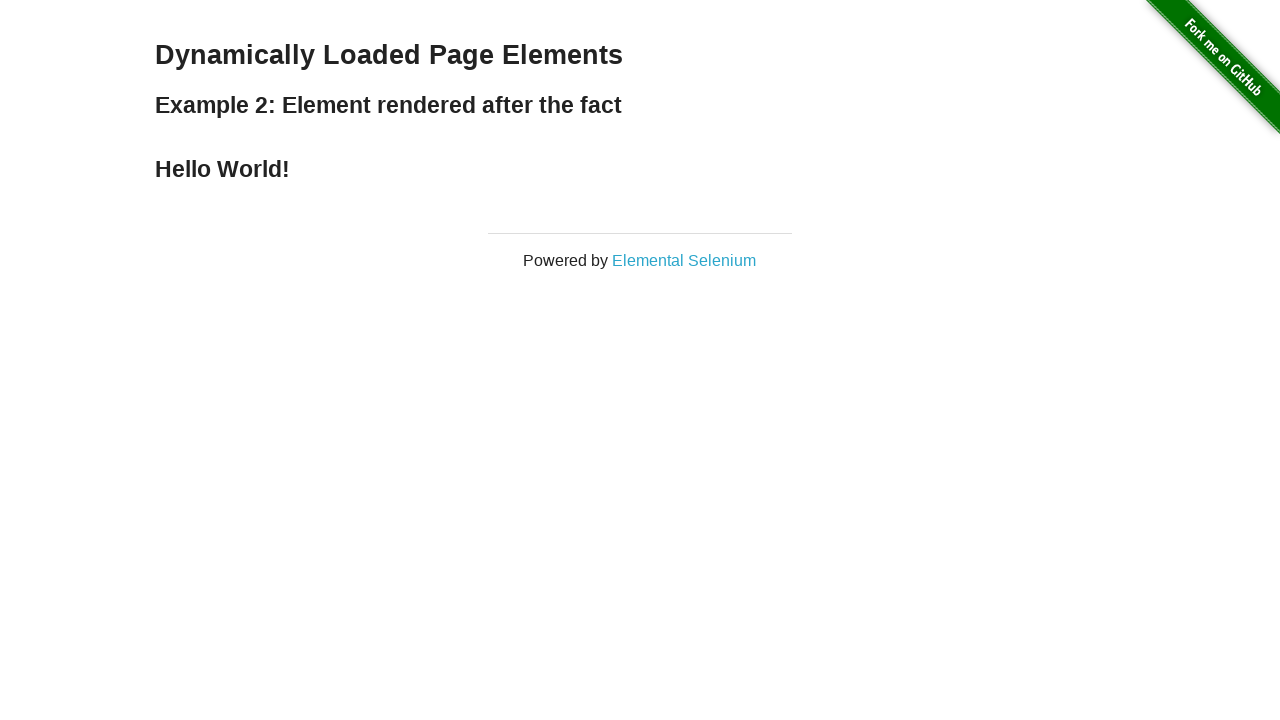

Located the dynamically loaded text element
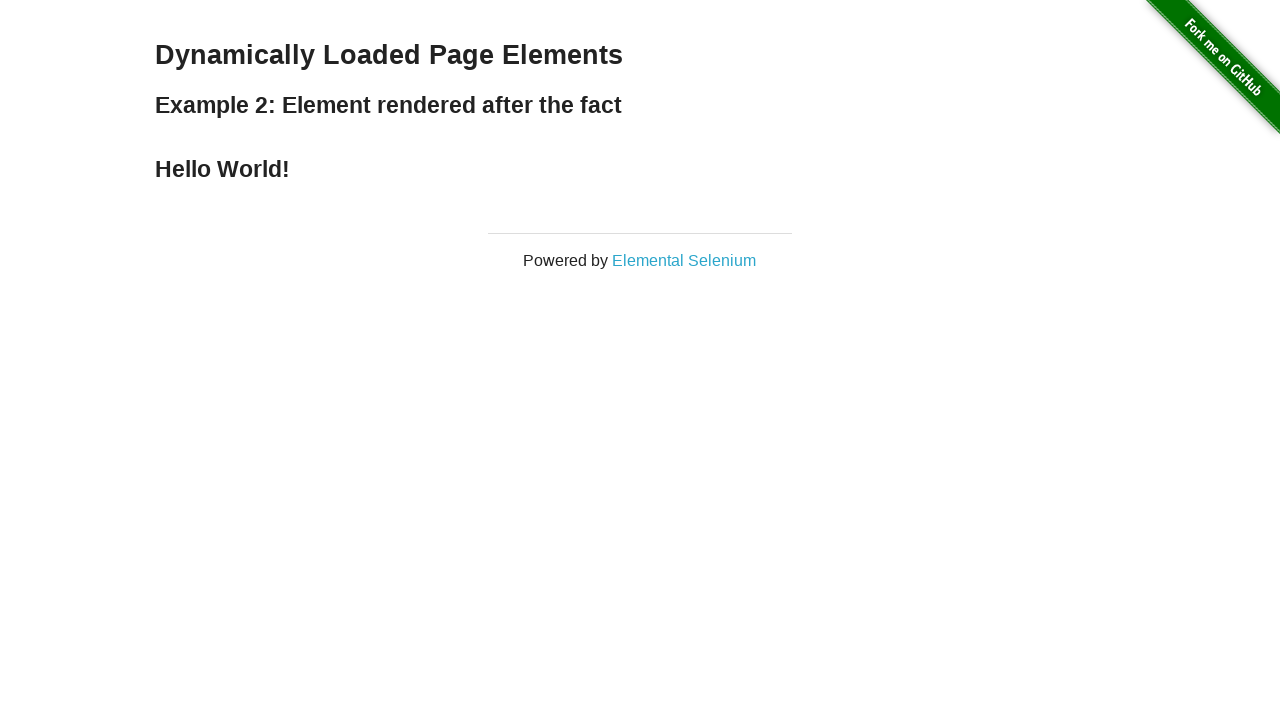

Retrieved text content: 'Hello World!'
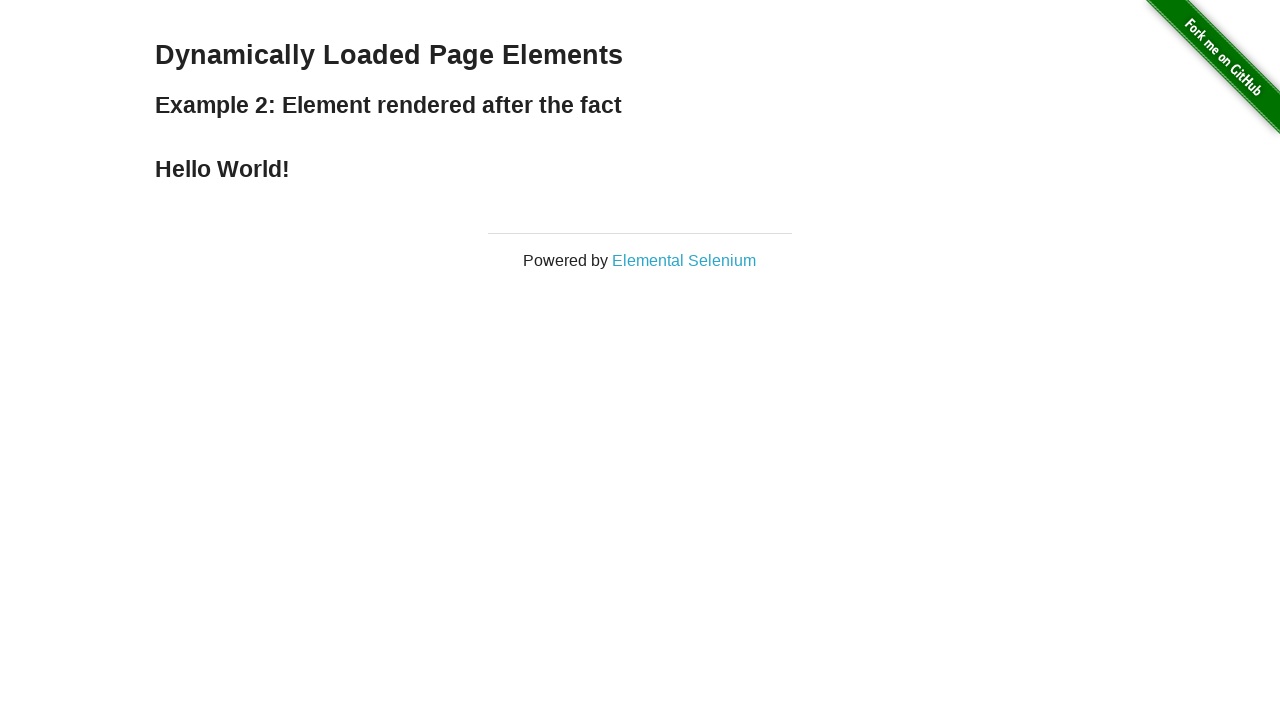

Printed loaded text to console
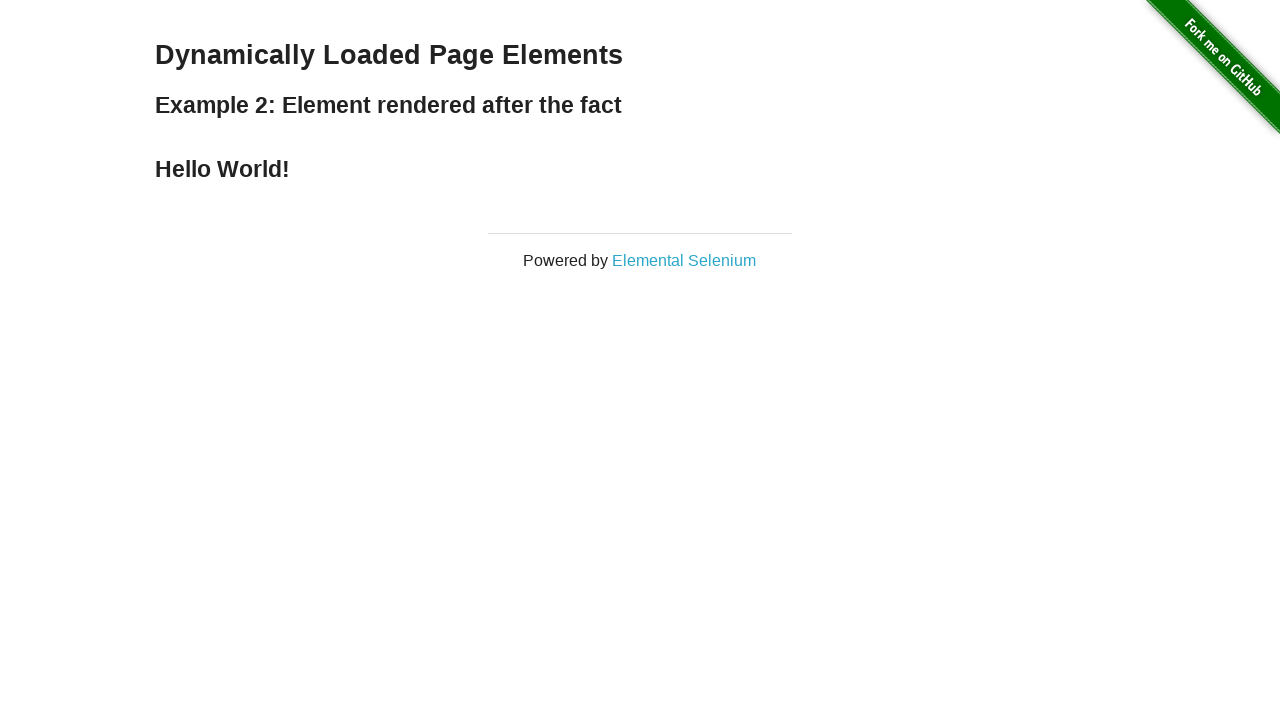

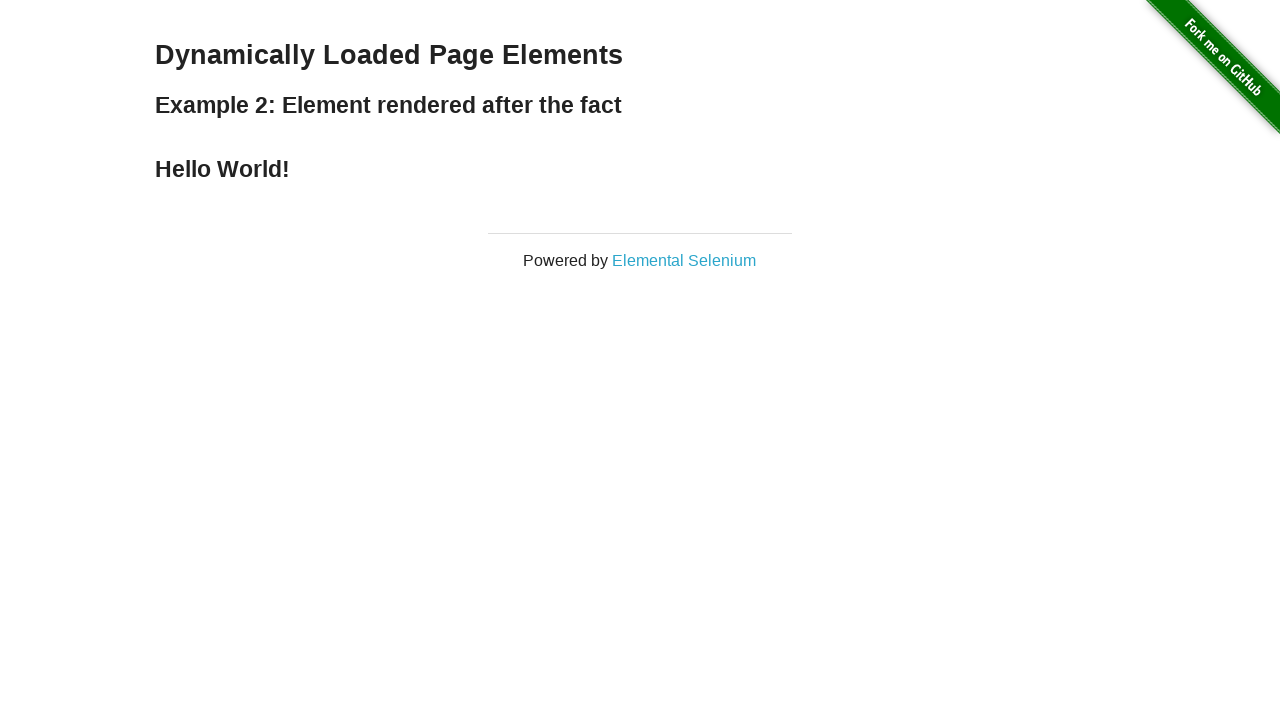